Tests triangle calculator with impossible triangle values and verifies the specific error message

Starting URL: https://do.tusur.ru/qa-test2/

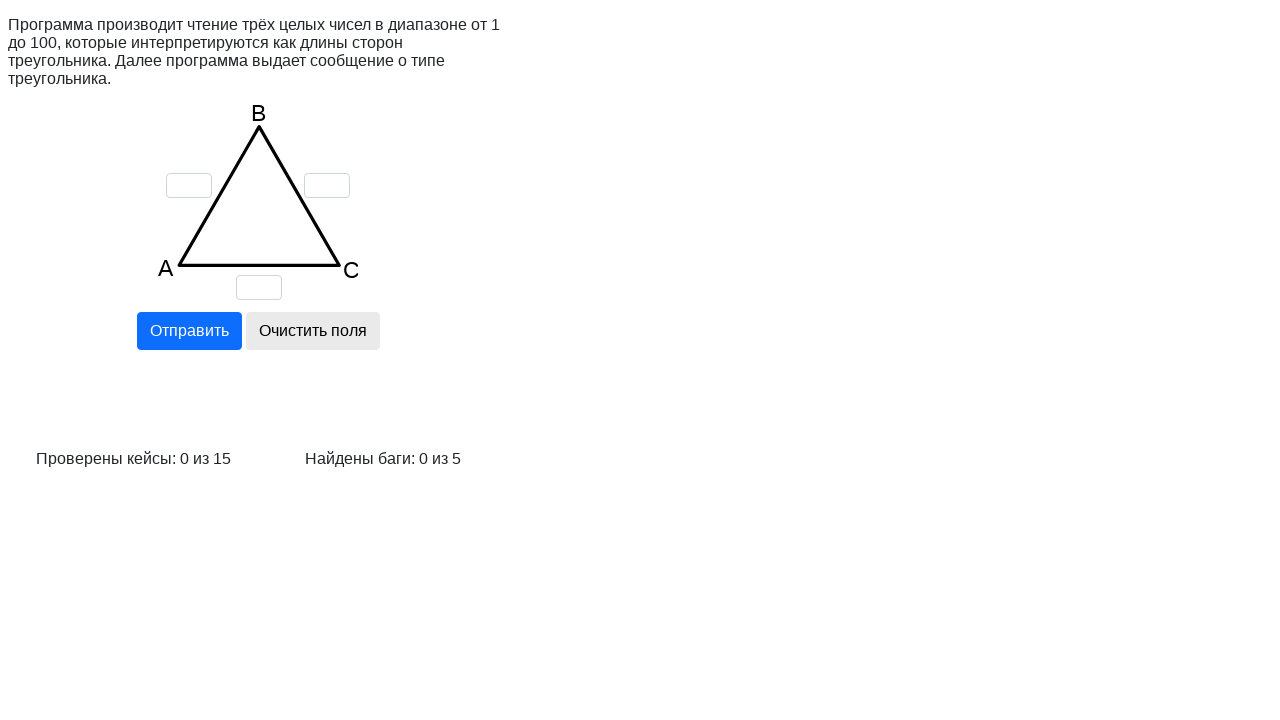

Cleared input field 'a' on input[name='a']
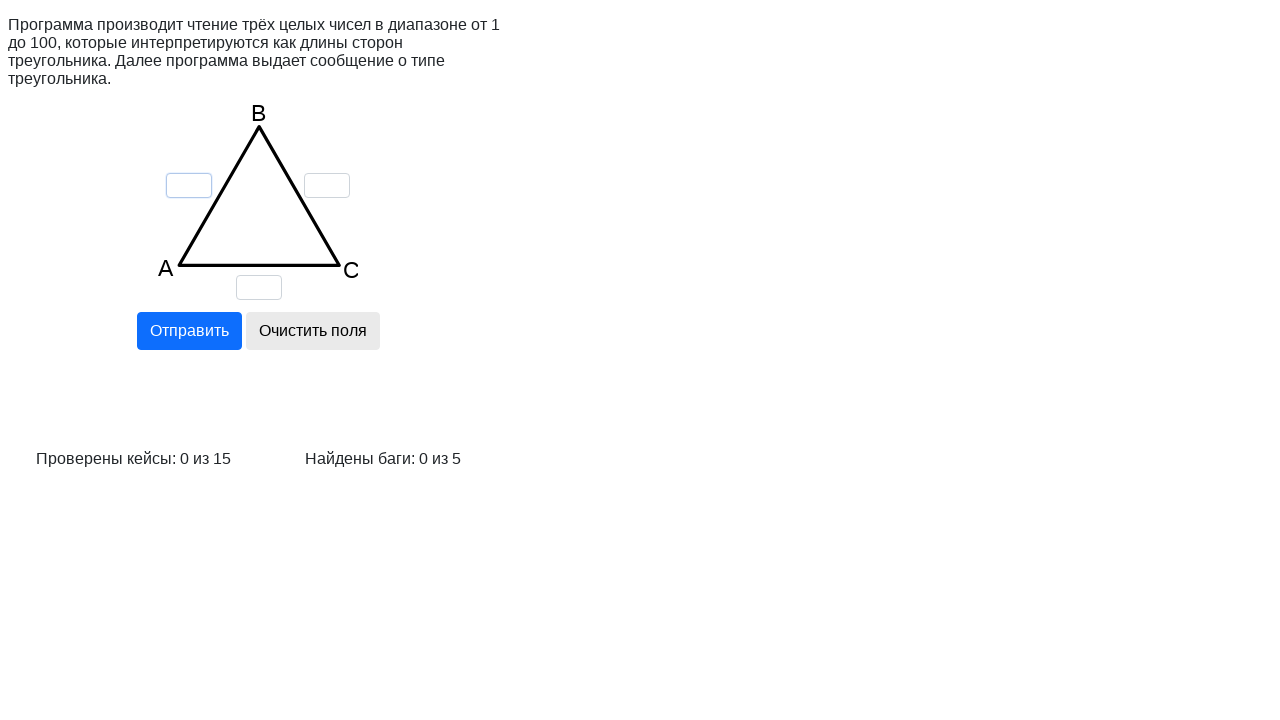

Cleared input field 'b' on input[name='b']
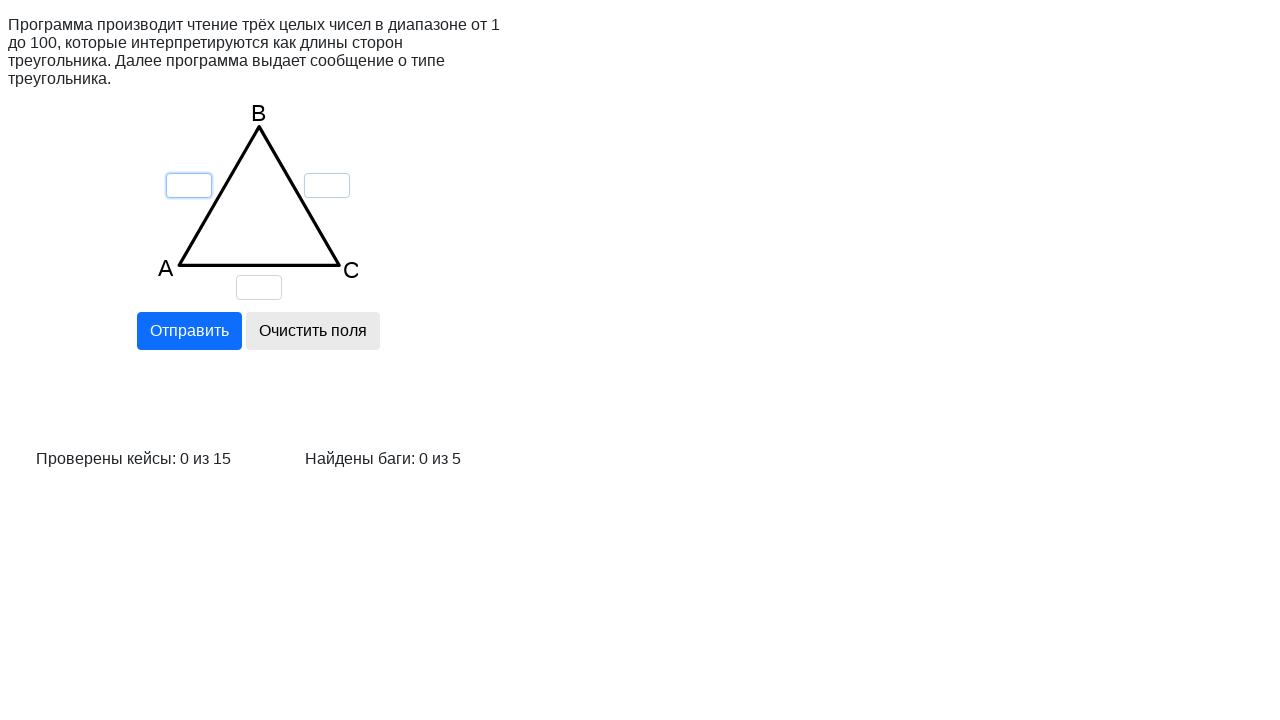

Cleared input field 'c' on input[name='c']
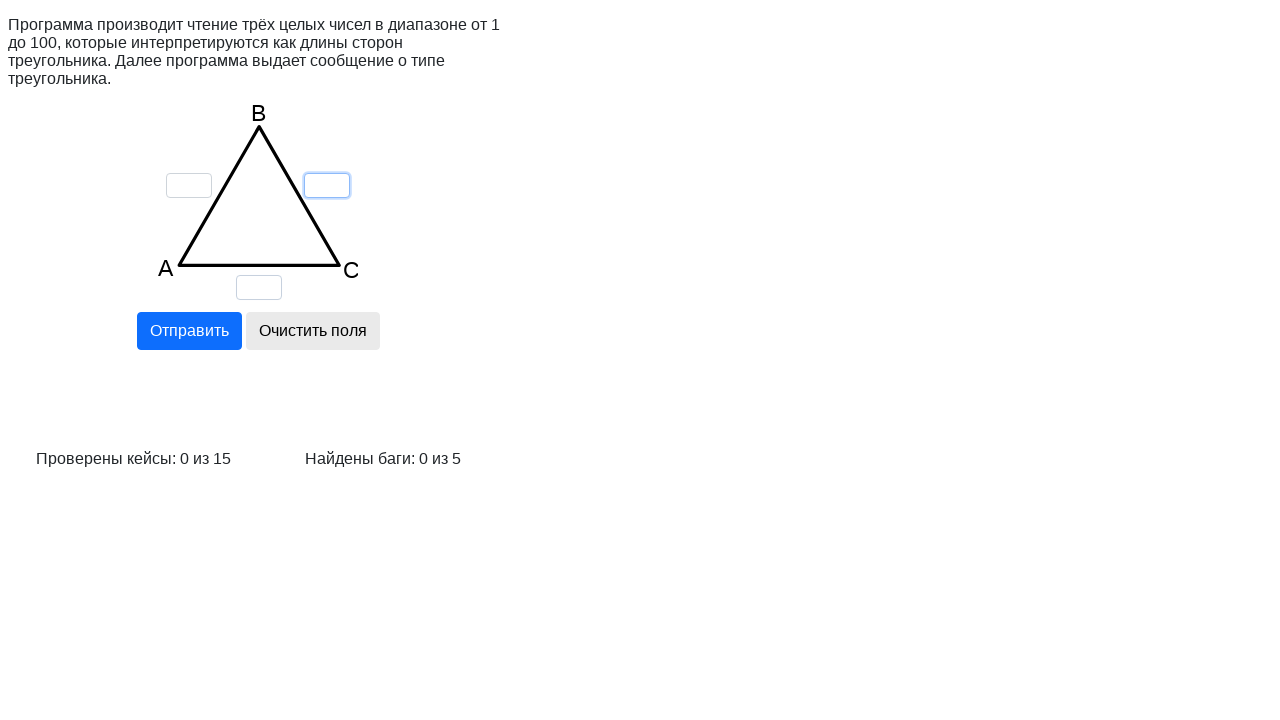

Entered value '1' in field 'a' on input[name='a']
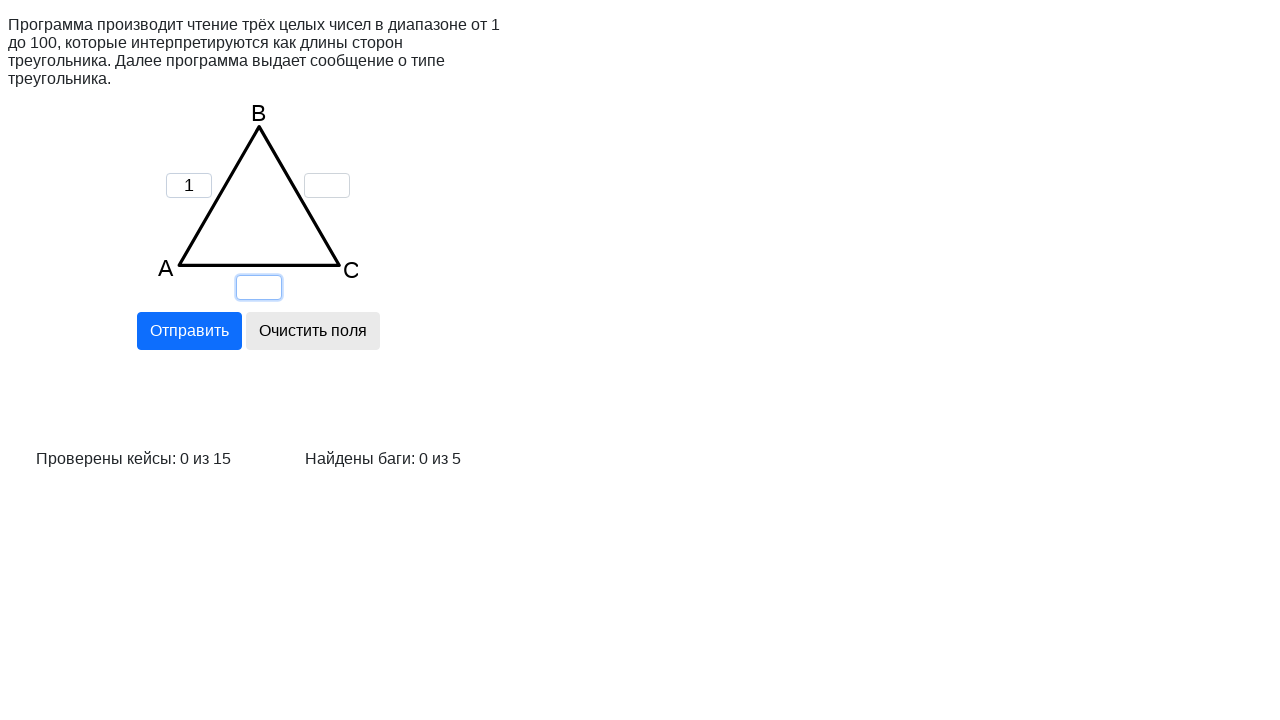

Entered value '2' in field 'b' on input[name='b']
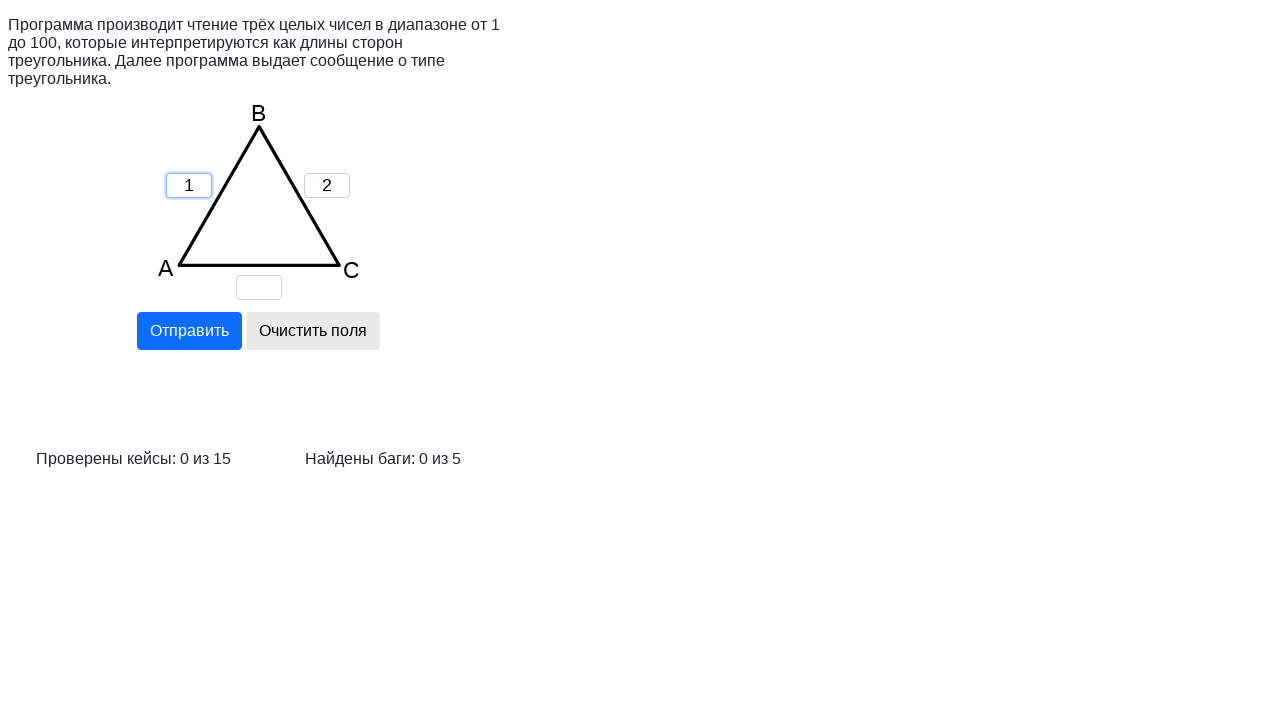

Entered value '5' in field 'c' on input[name='c']
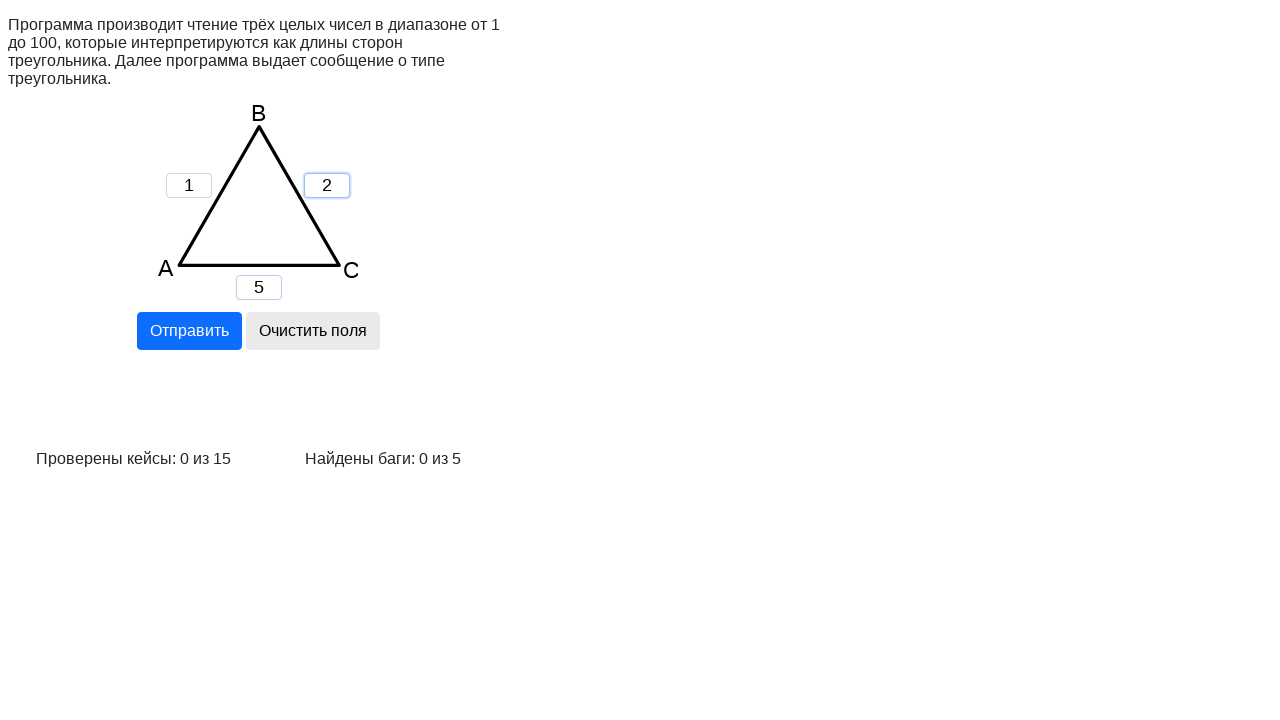

Clicked calculate button at (189, 331) on input[name='calc']
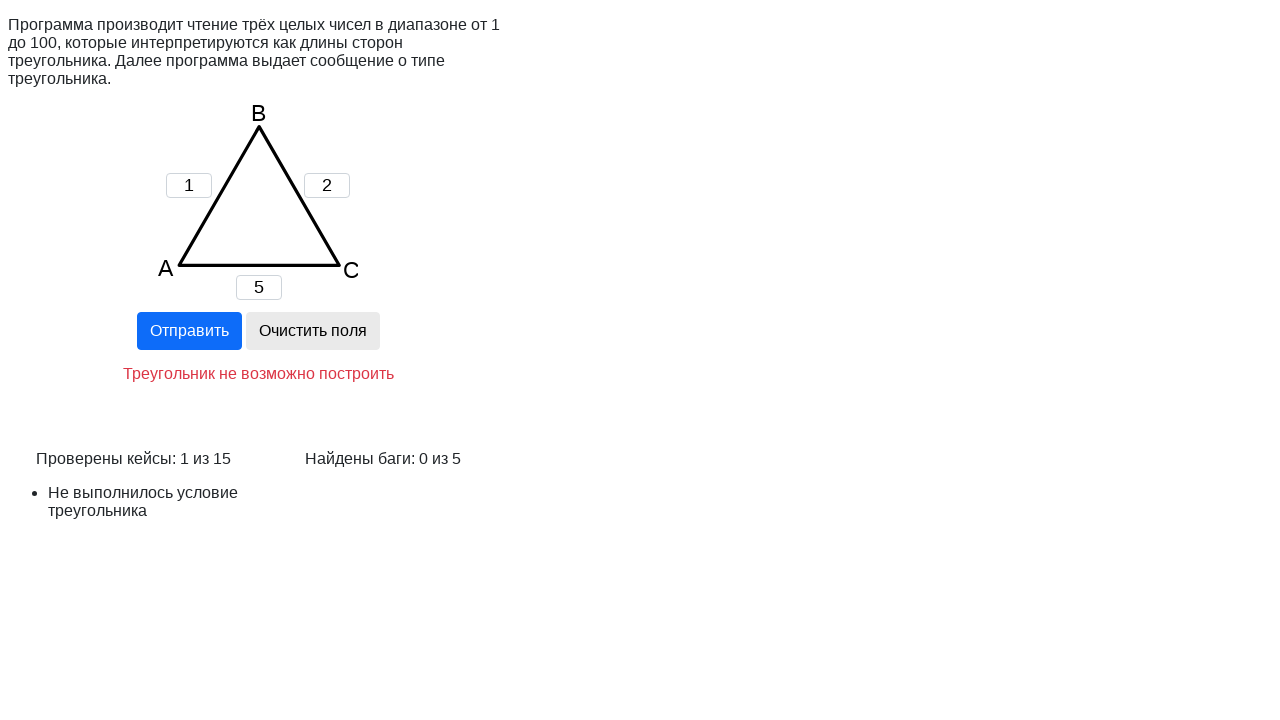

Error message 'Треугольник не возможно построить' appeared
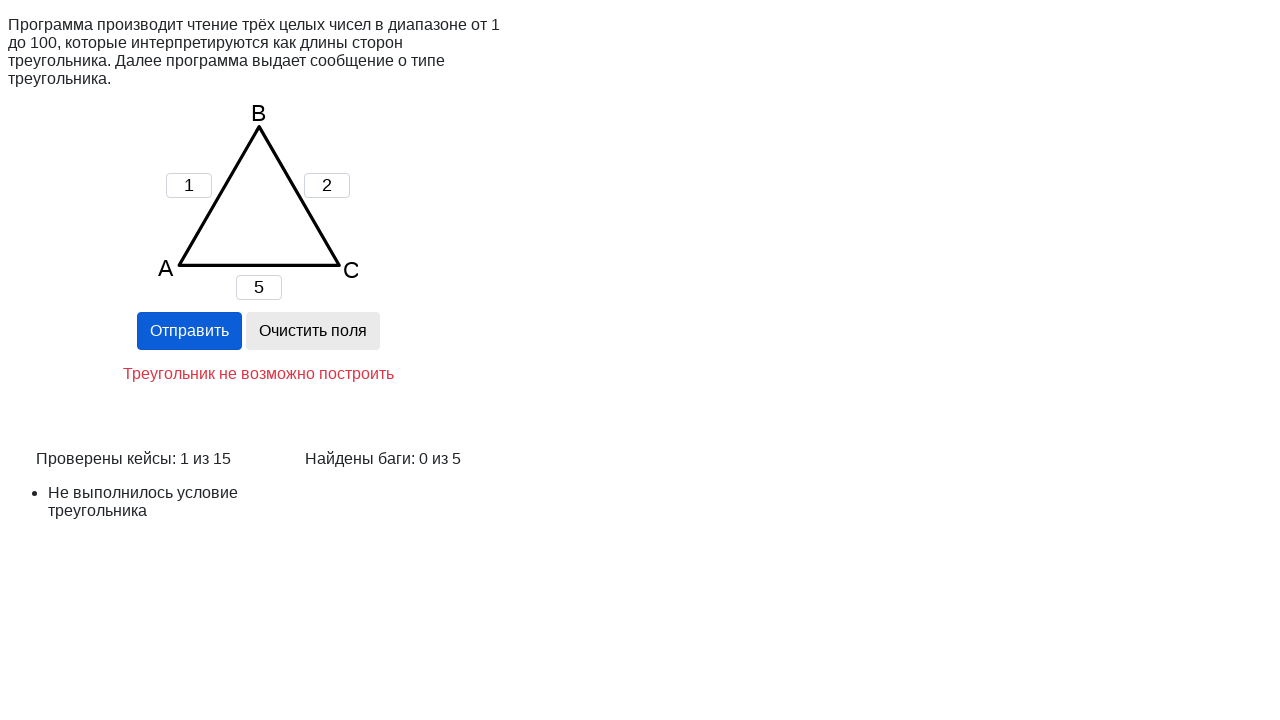

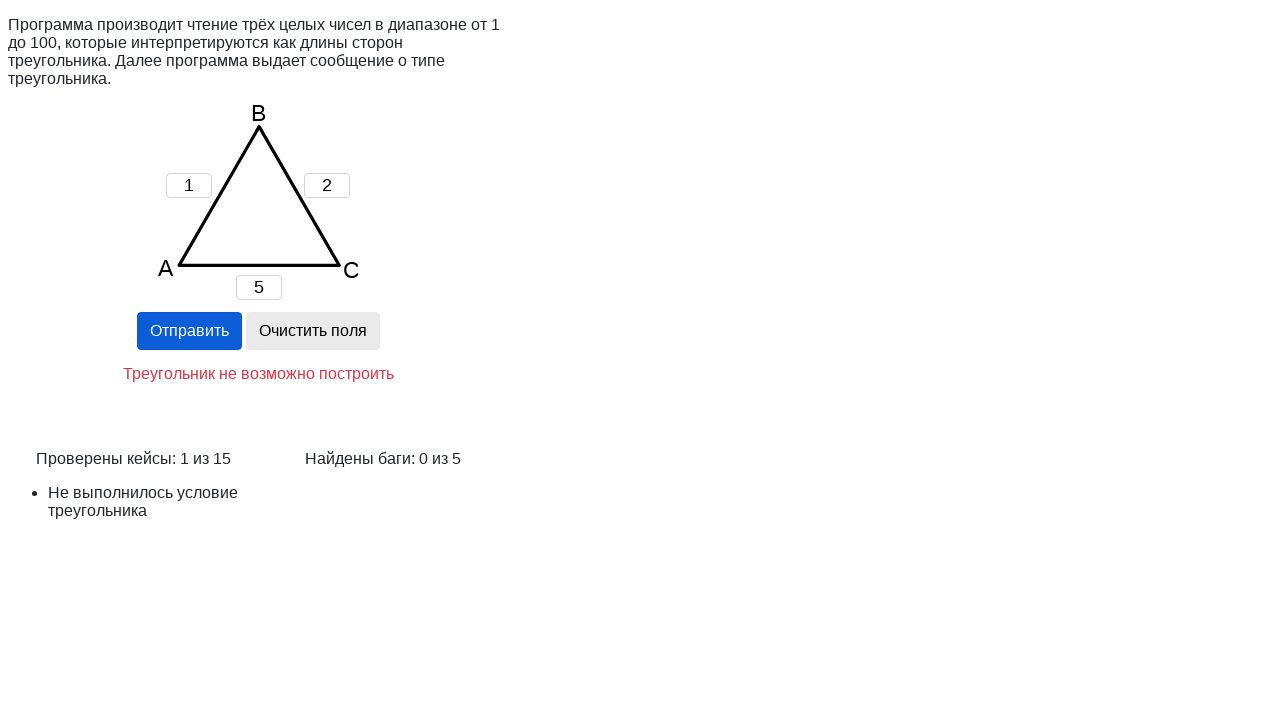